Tests a loading images page by waiting for images to finish loading and verifying the third image element is present

Starting URL: https://bonigarcia.dev/selenium-webdriver-java/loading-images.html

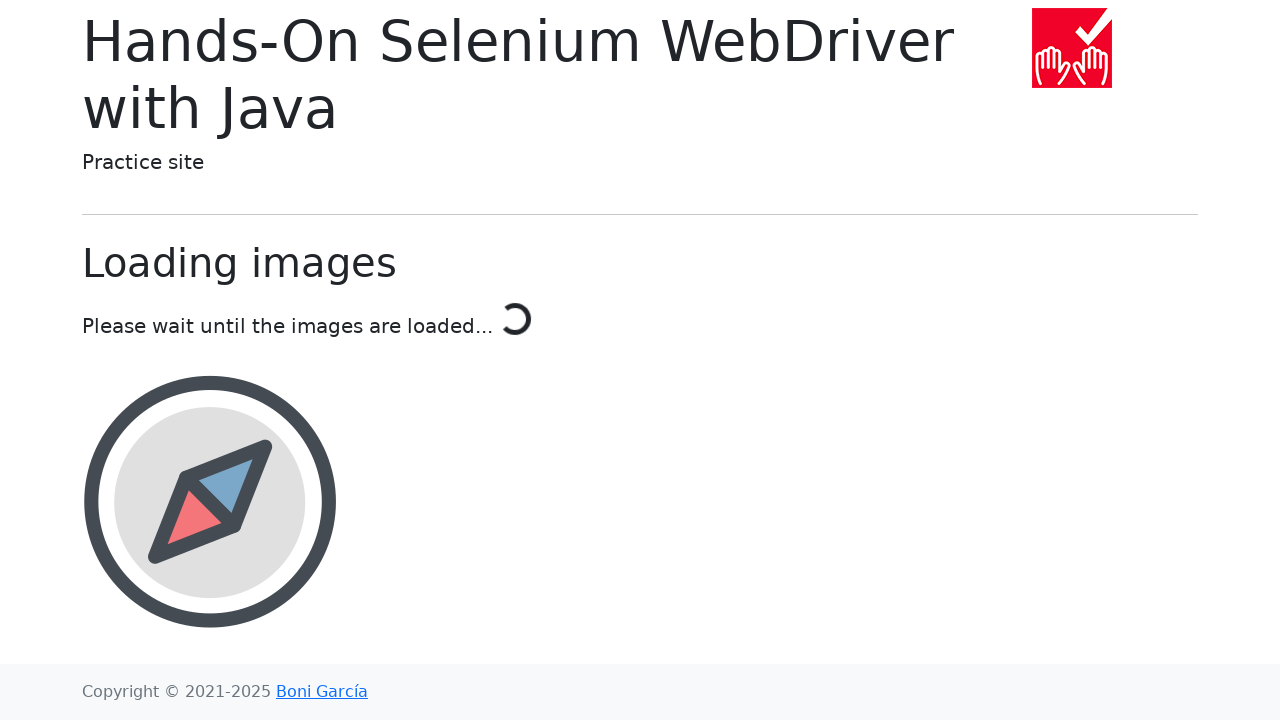

Waited for loading indicator to show 'Done!' - all images finished loading
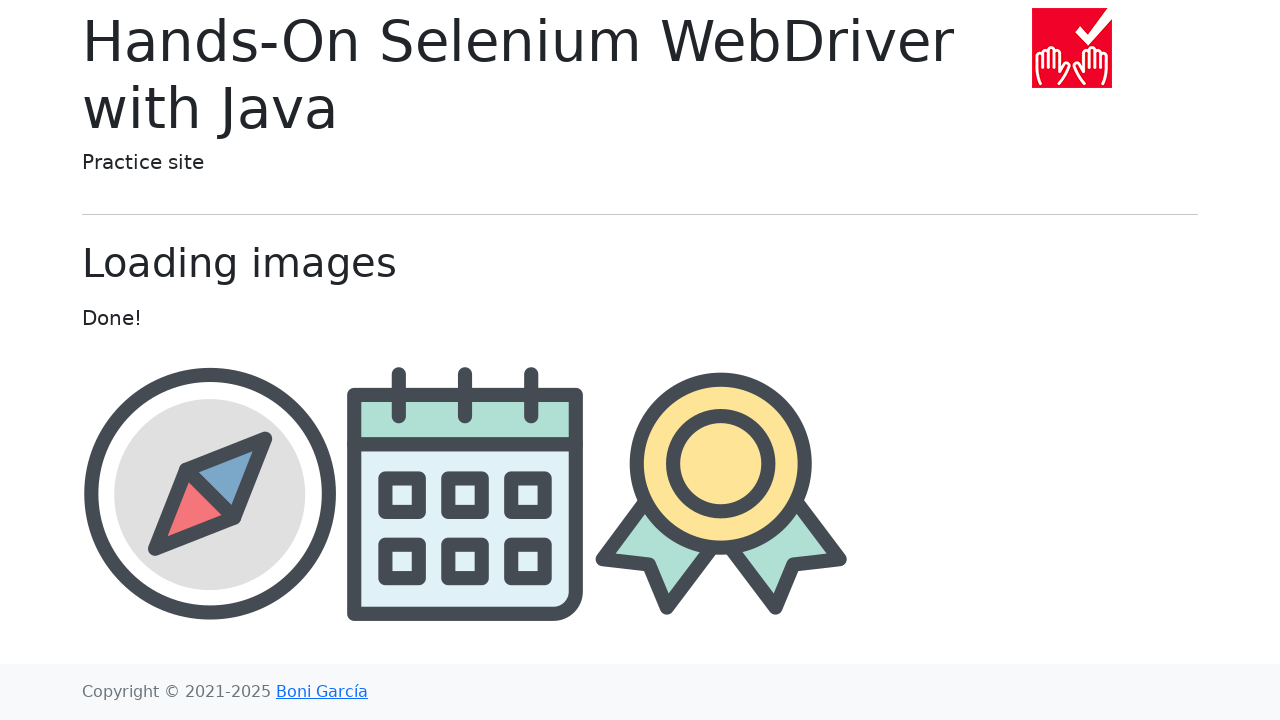

Verified third image element is present in the container
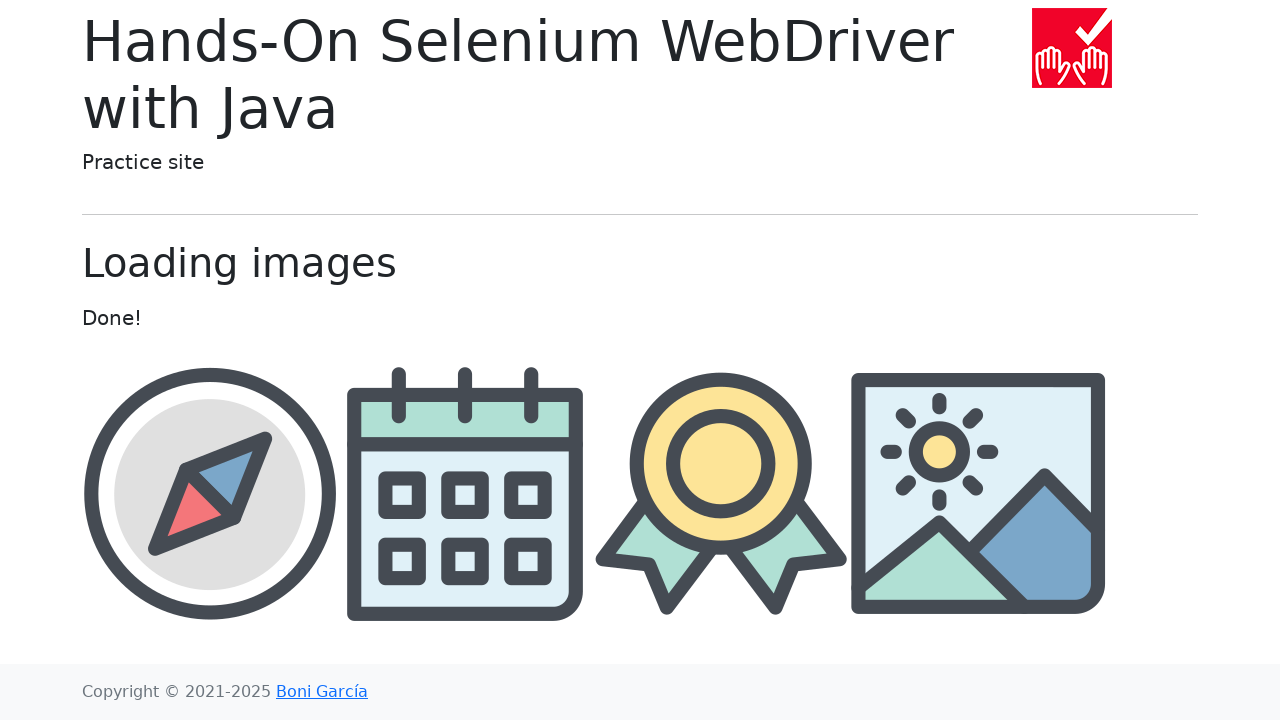

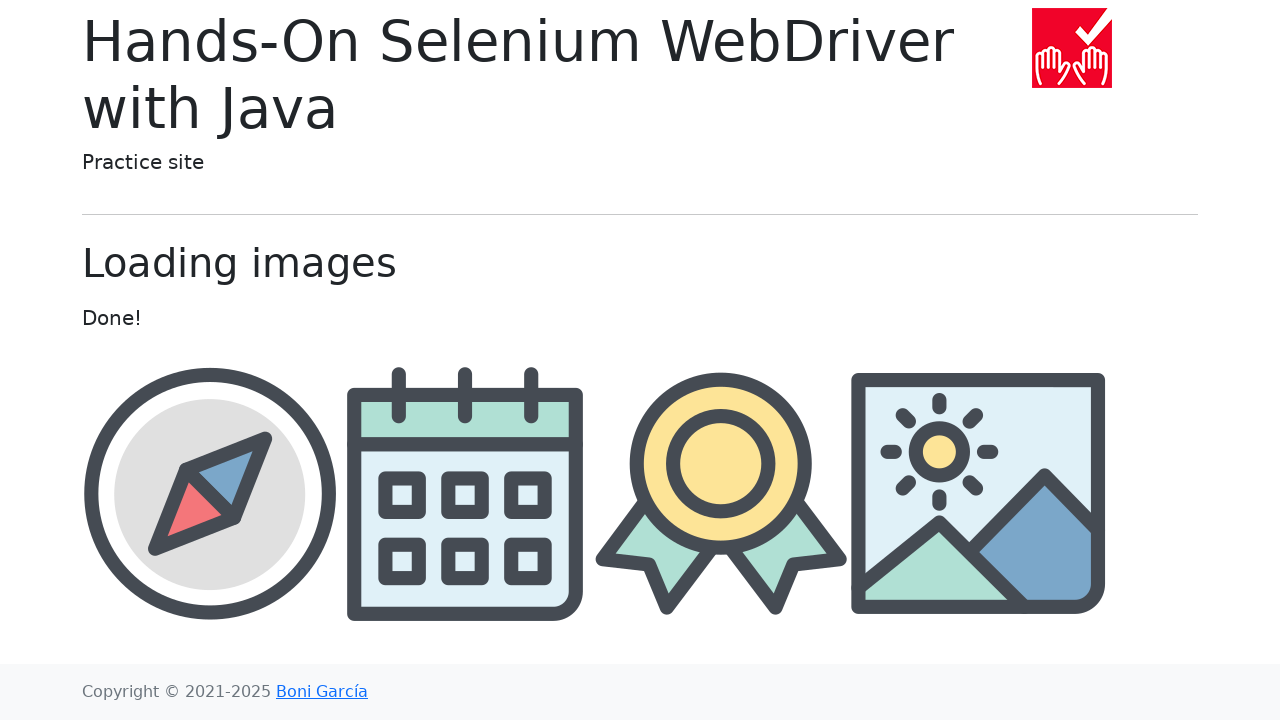